Tests basic navigation to the Koel app by verifying the page loads and the URL is correct

Starting URL: https://qa.koel.app/

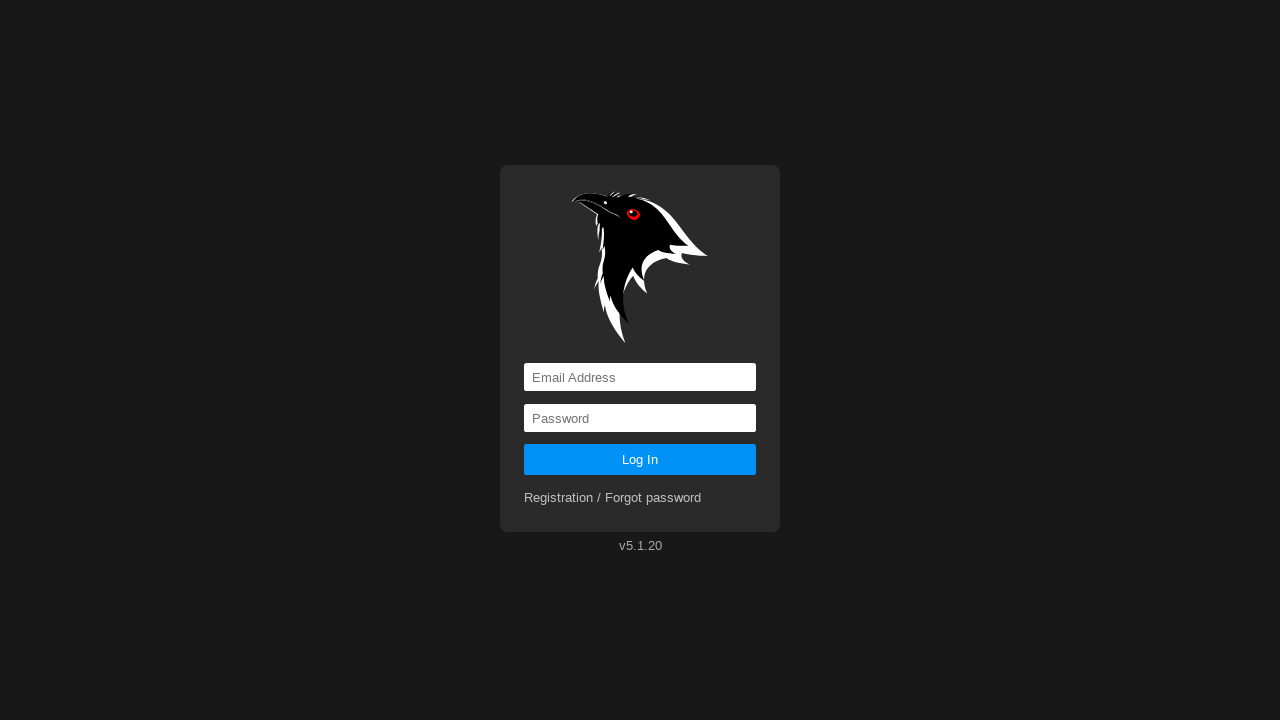

Navigated to Koel app at https://qa.koel.app/
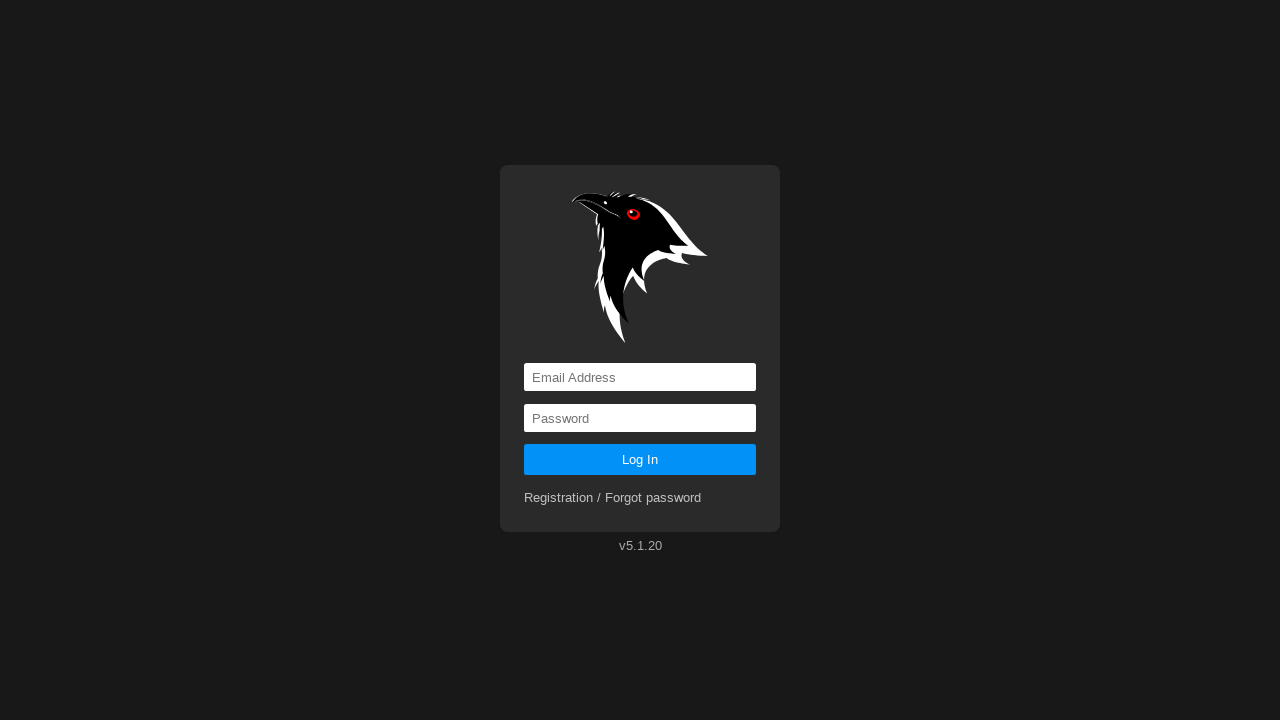

Verified that the page URL is correct: https://qa.koel.app/
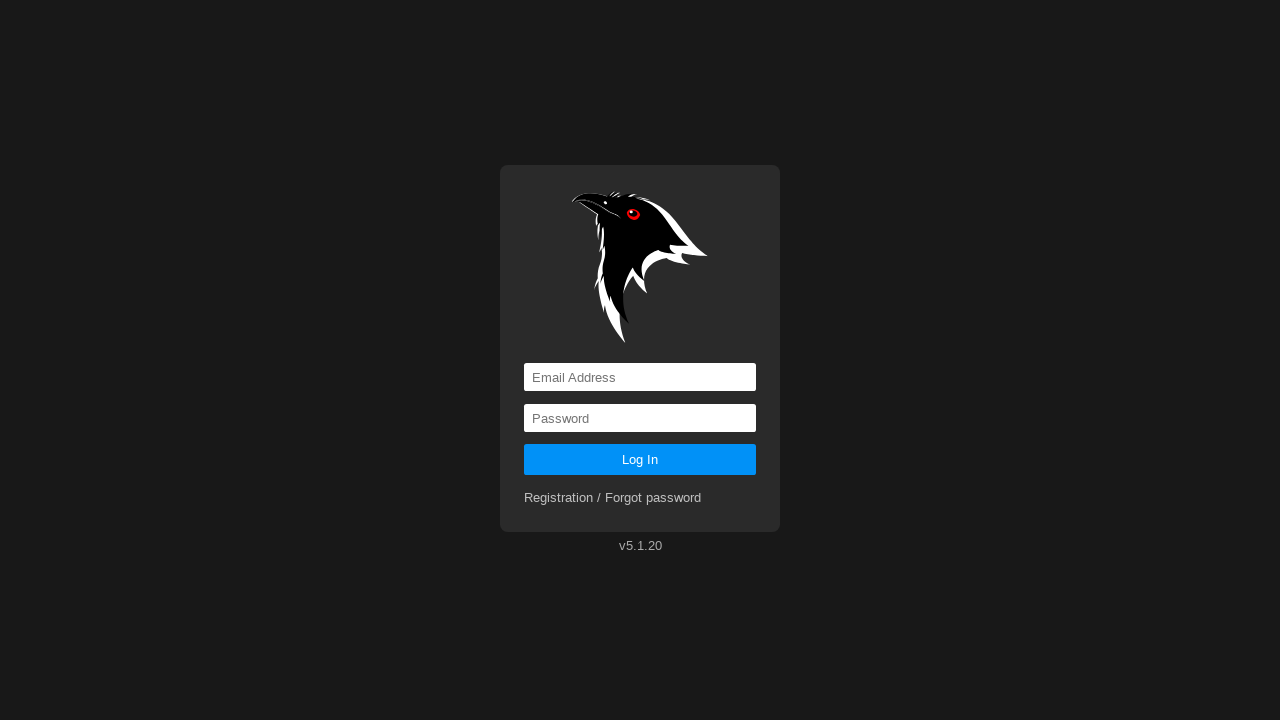

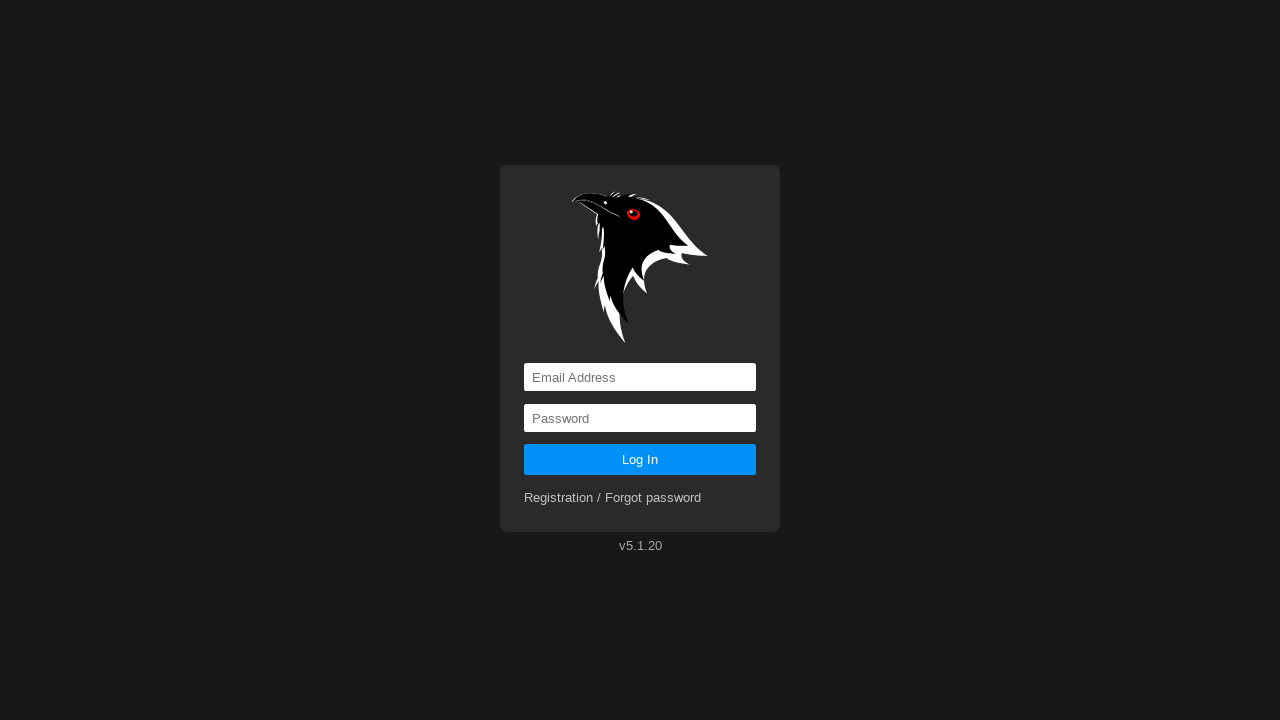